Tests dropdown selection functionality on OrangeHRM demo form by selecting a country from the dropdown menu

Starting URL: https://www.orangehrm.com/hris-hr-software-demo/

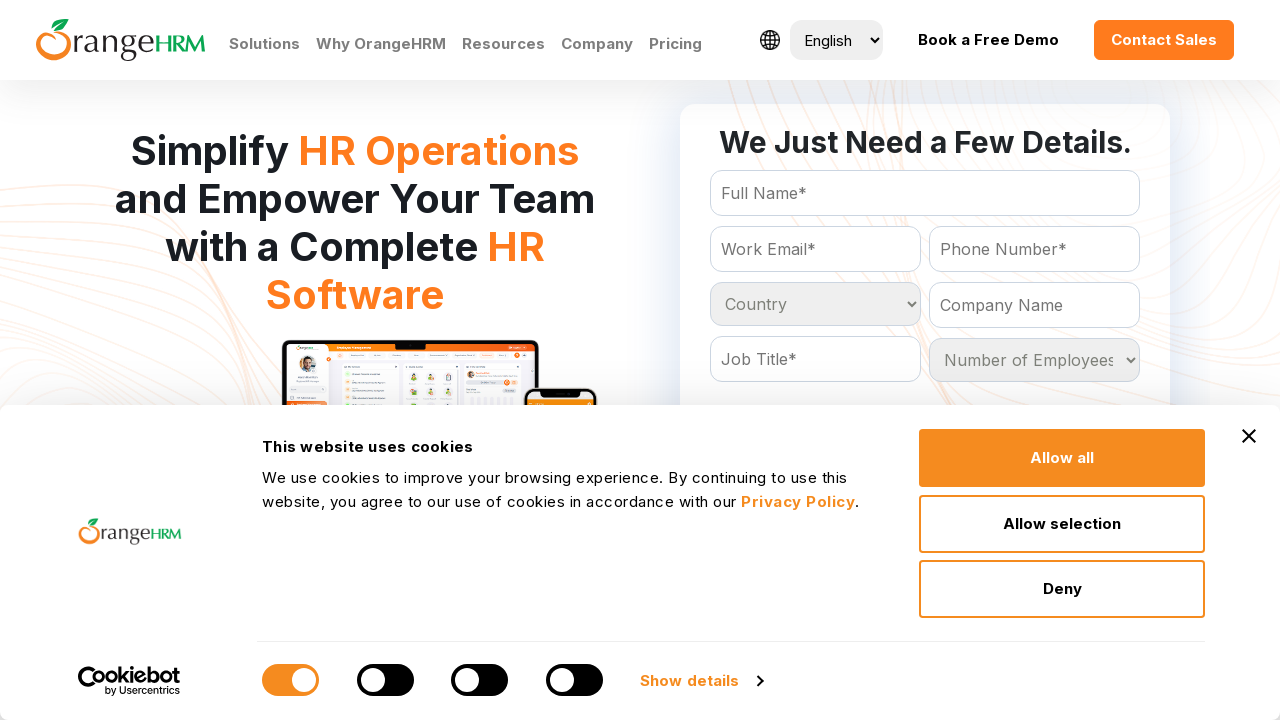

Selected Denmark from the Country dropdown on #Form_getForm_Country
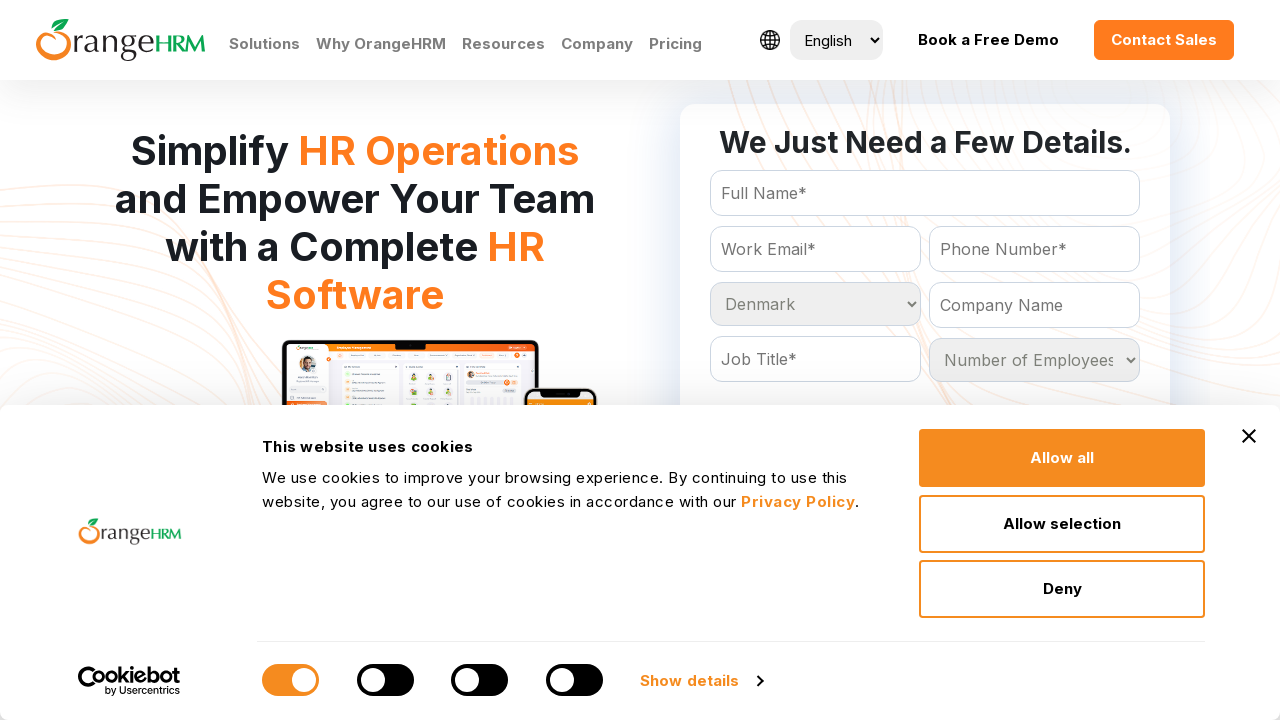

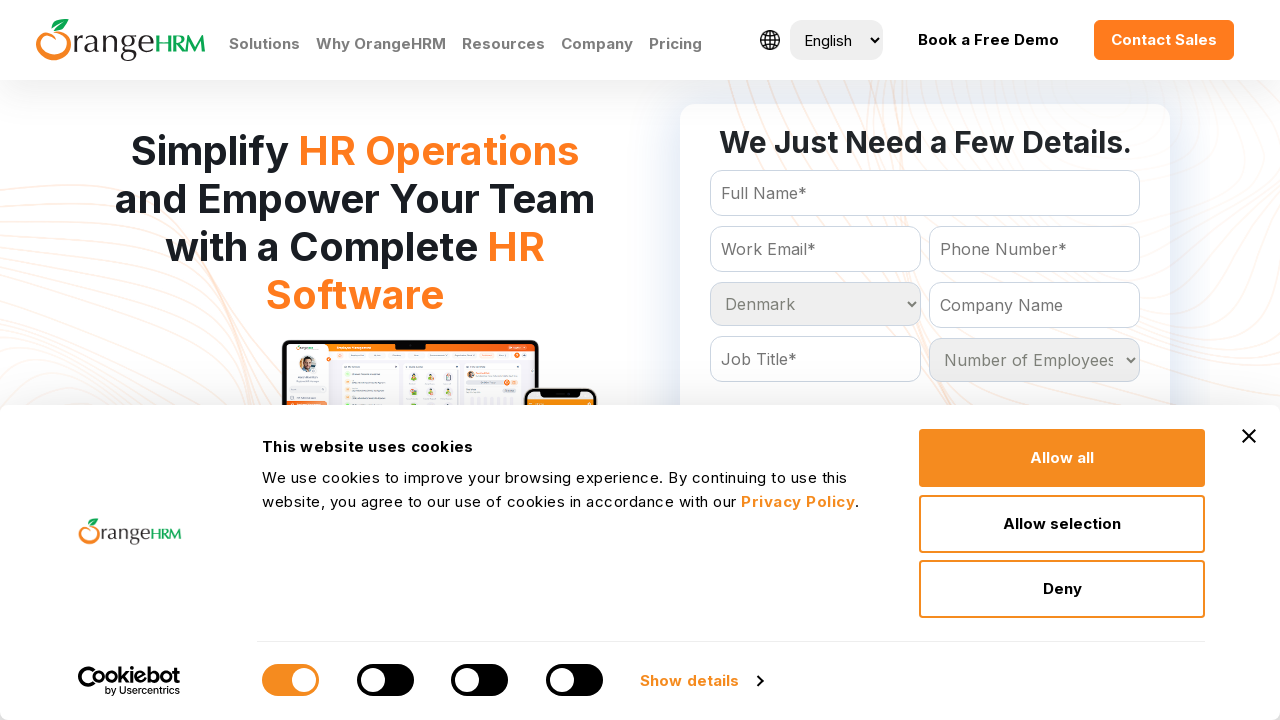